Tests double-click functionality by switching to an iframe, double-clicking on a text element, and verifying that the text's style attribute changes to contain "red".

Starting URL: https://www.w3schools.com/tags/tryit.asp?filename=tryhtml5_ev_ondblclick2

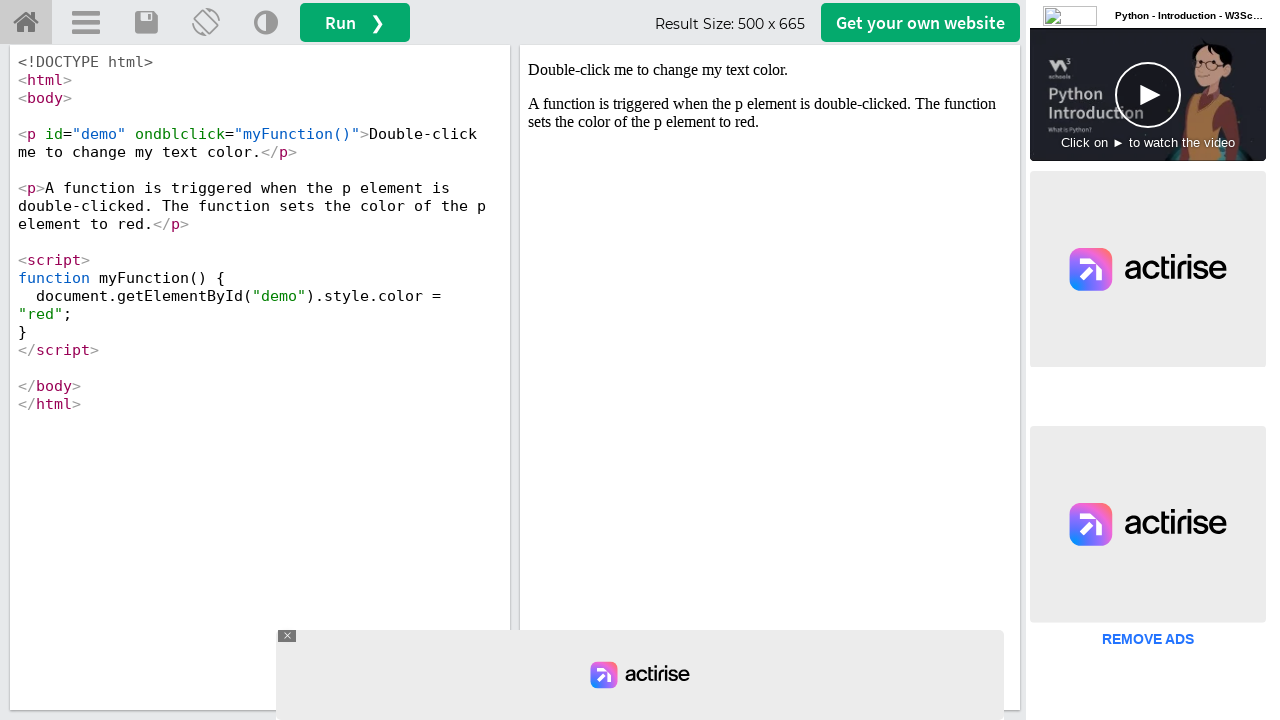

Located iframe with ID 'iframeResult'
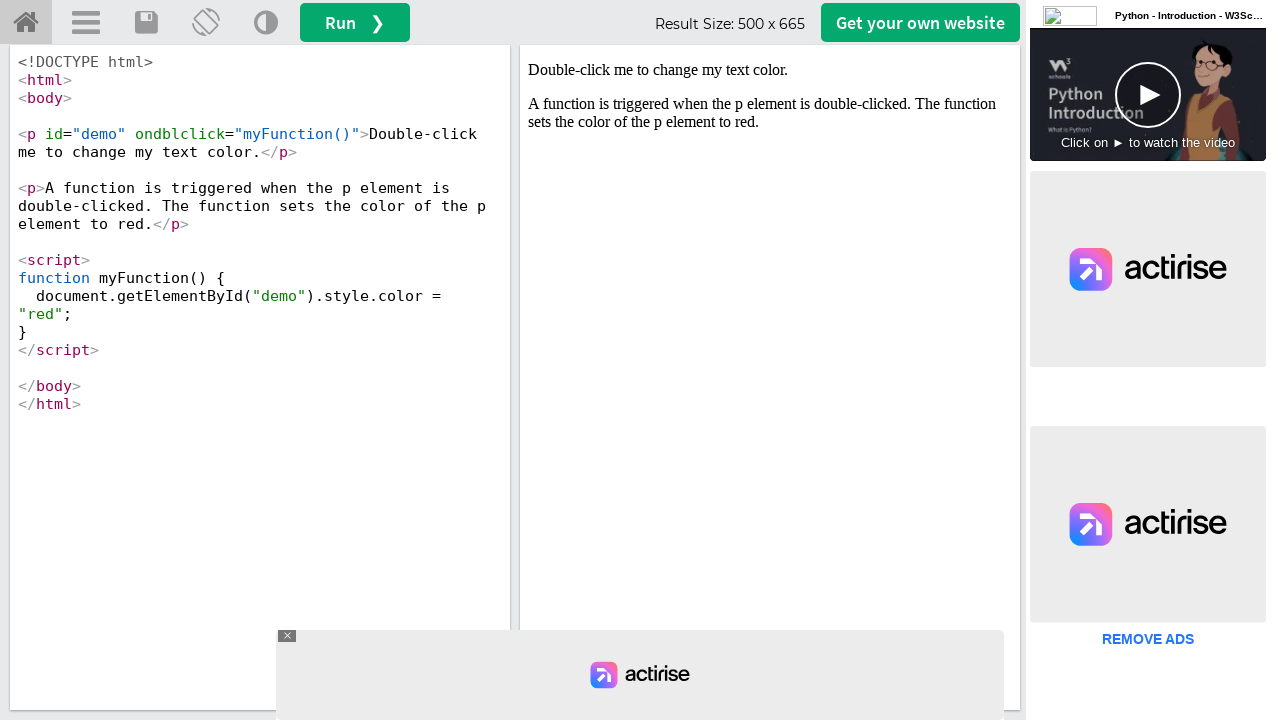

Located paragraph element with ID 'demo' inside iframe
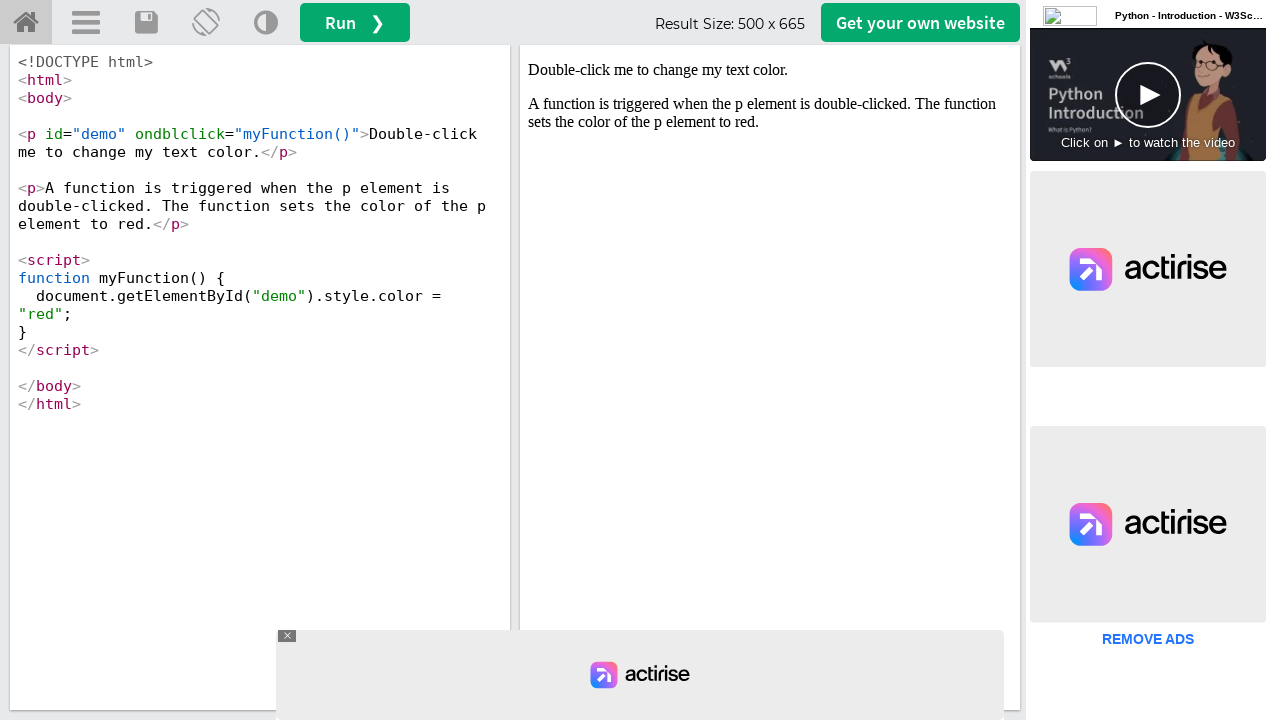

Double-clicked on the paragraph element to trigger color change at (770, 70) on #iframeResult >> internal:control=enter-frame >> xpath=//p[@id='demo']
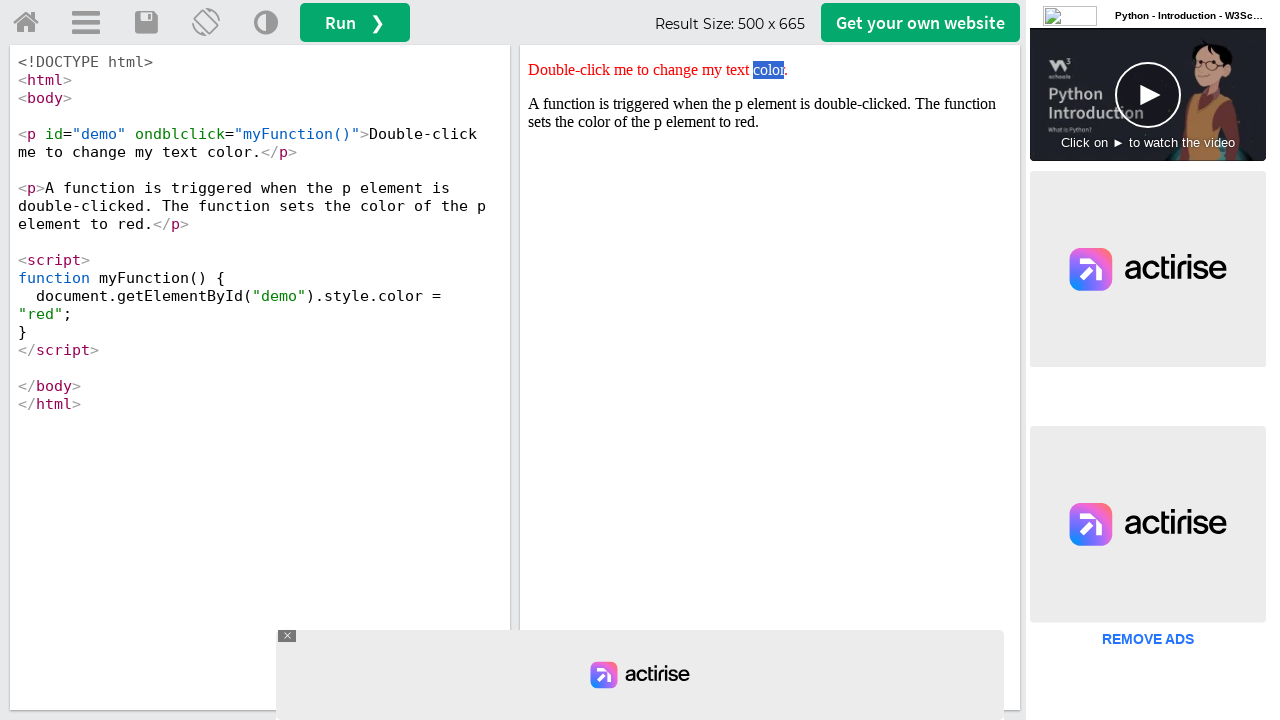

Retrieved style attribute from paragraph element
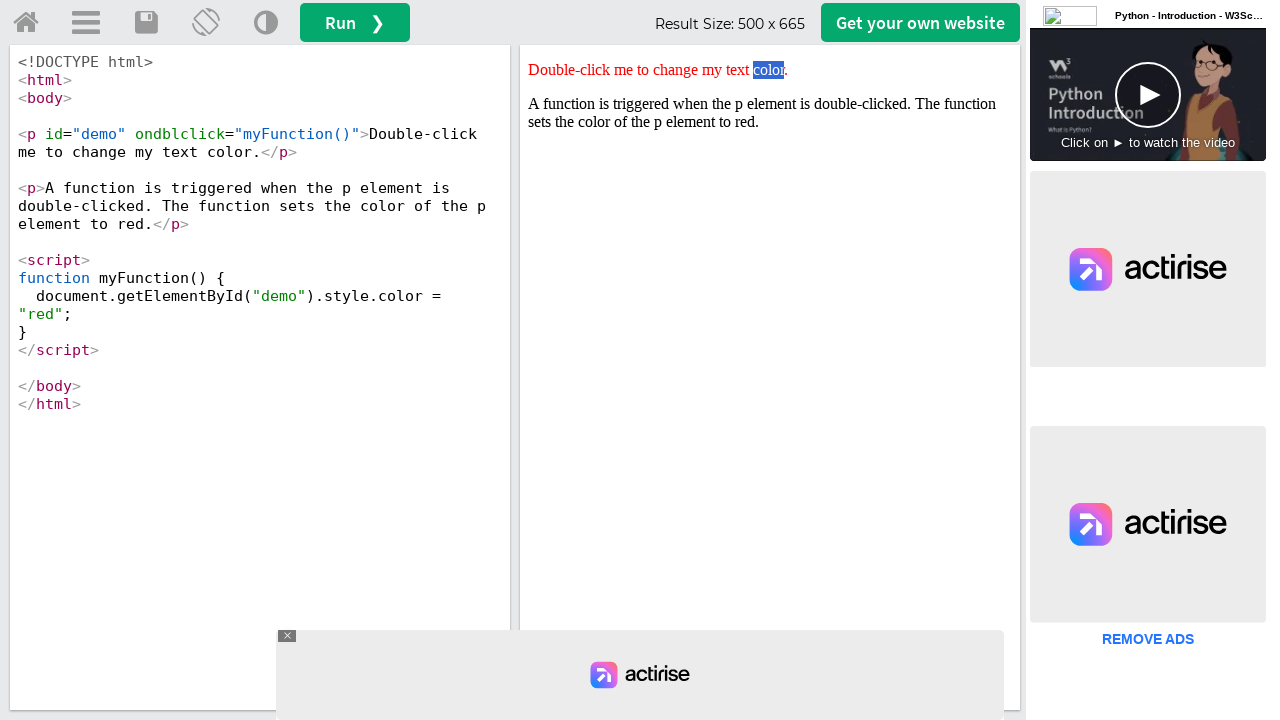

Verified that style attribute contains 'red'
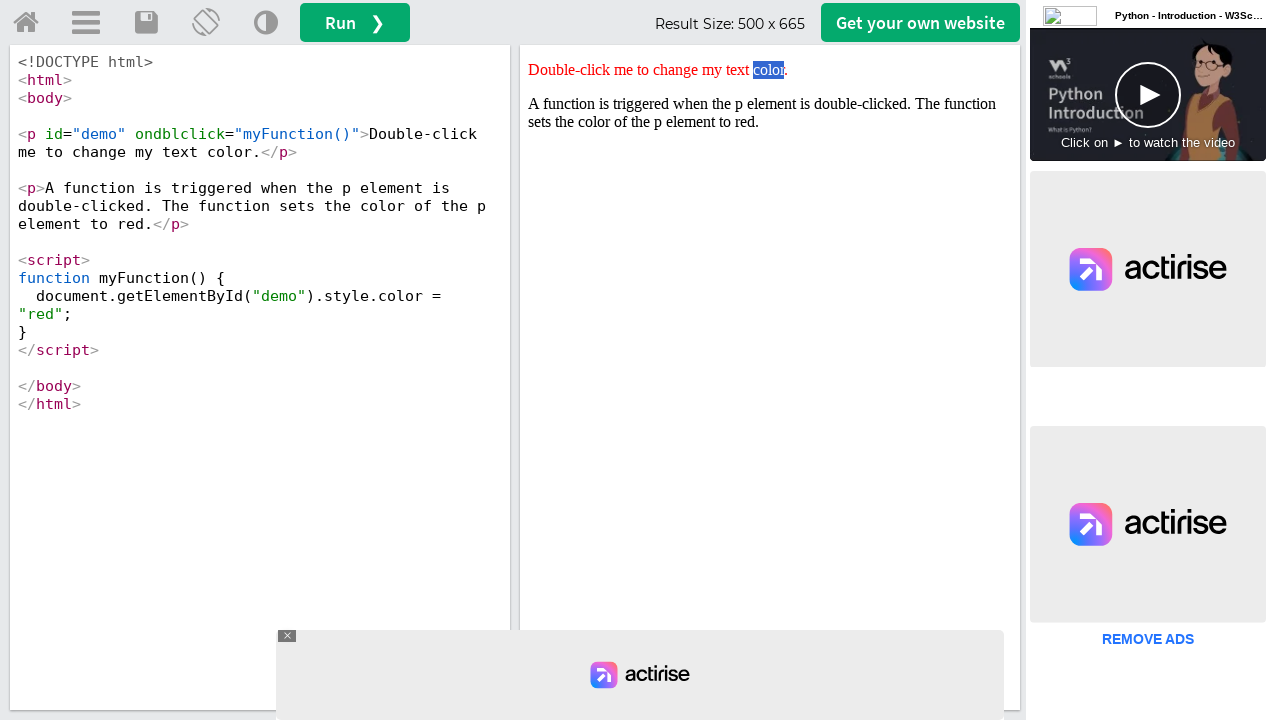

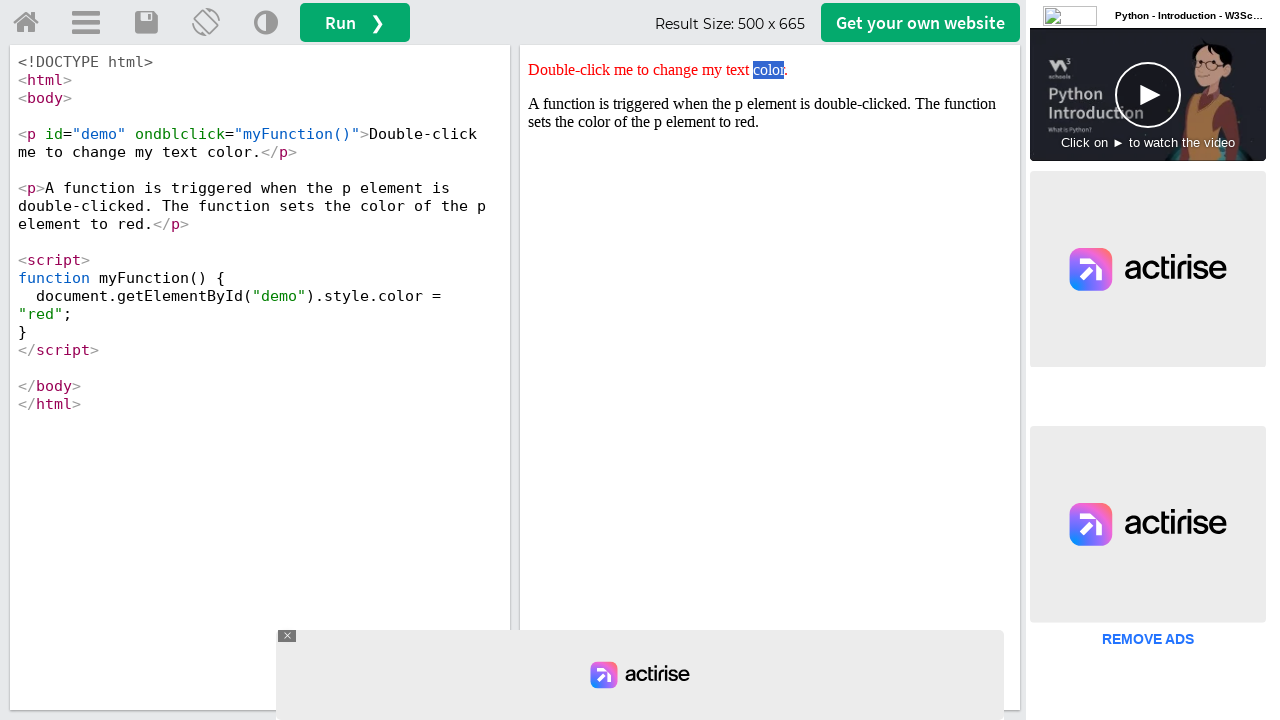